Tests double-click functionality by performing a double-click action on a button and handling the resulting alert dialog

Starting URL: http://only-testing-blog.blogspot.in/2014/09/selectable.html

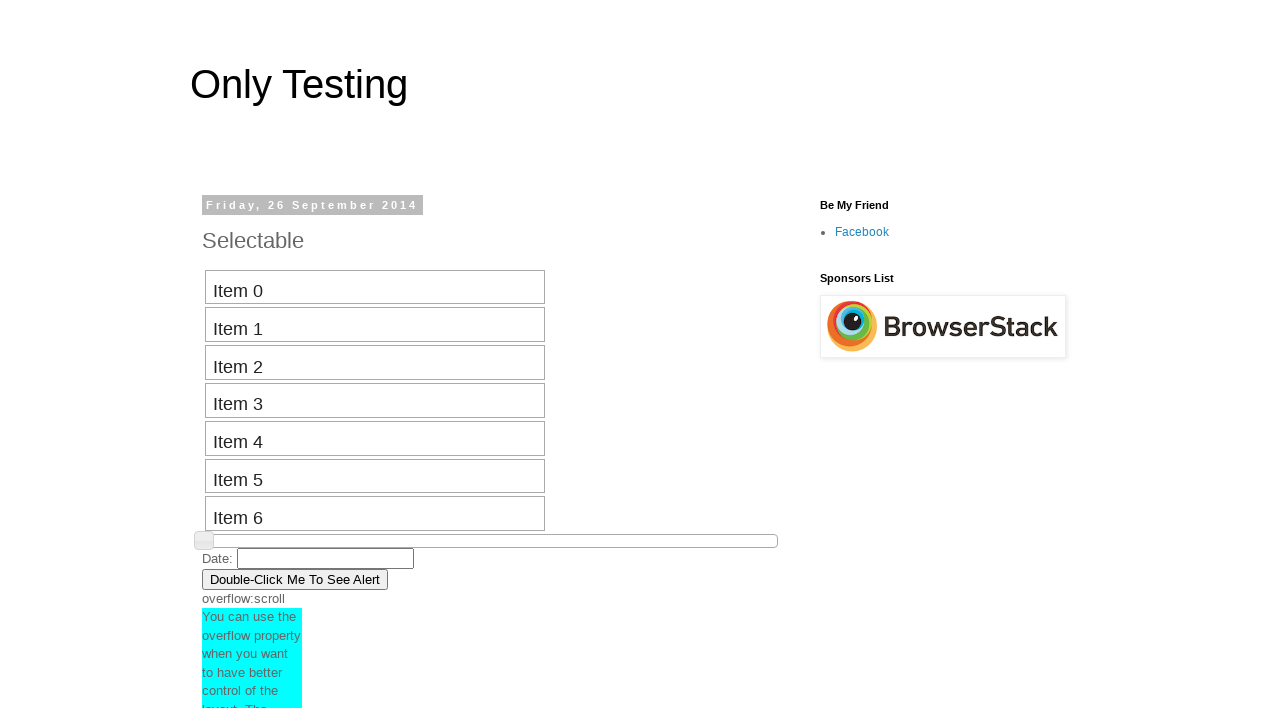

Located double-click button element
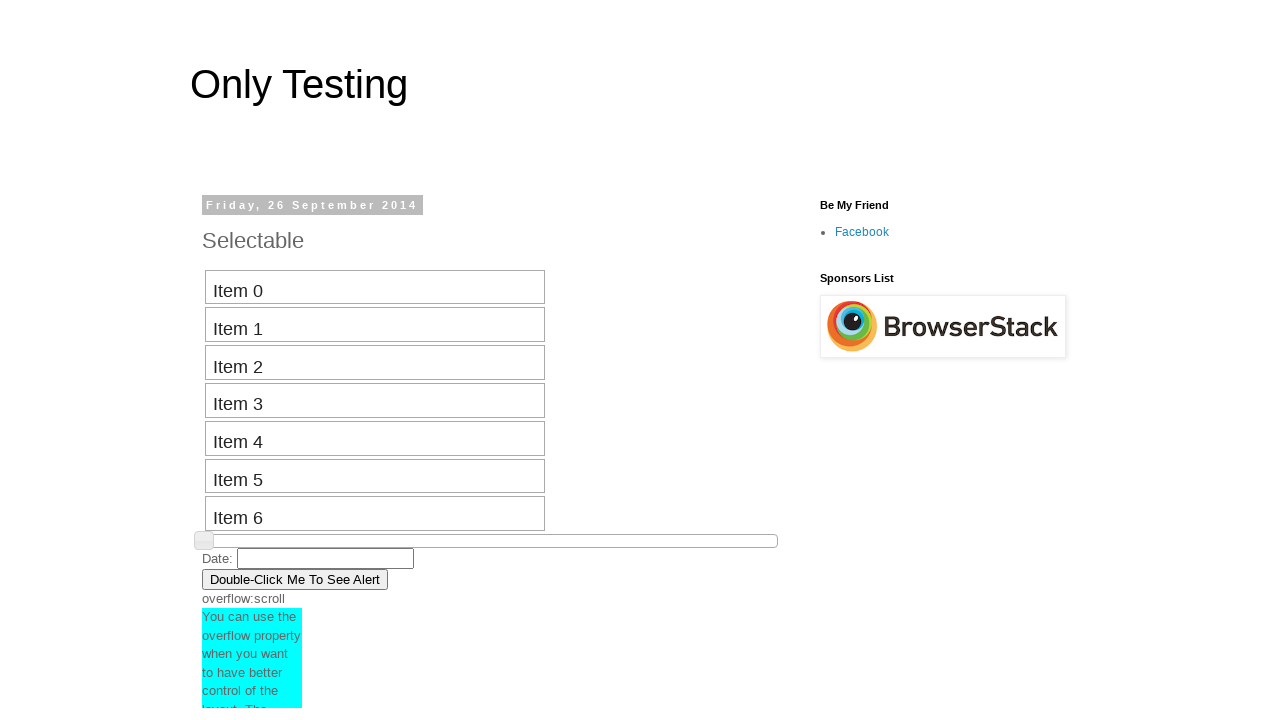

Performed double-click action on button at (295, 579) on xpath=//button[contains(.,'Double-Click Me To See Alert')]
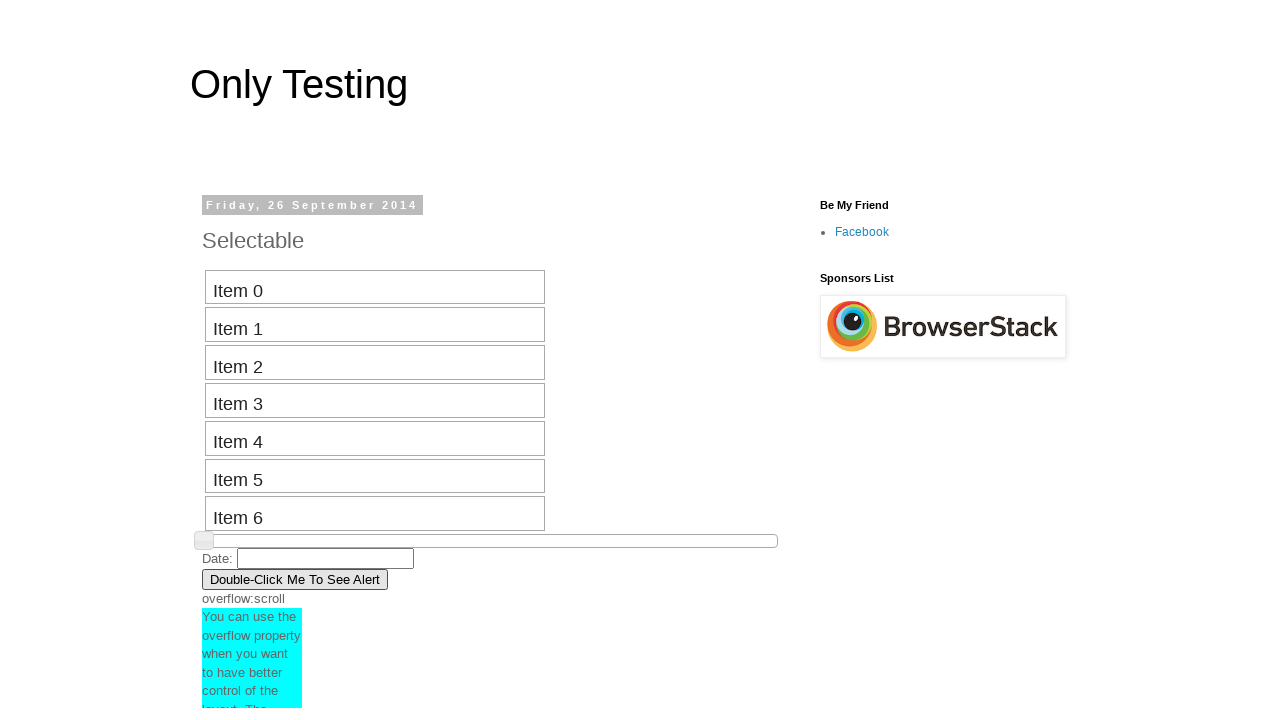

Set up alert dialog handler to accept alerts
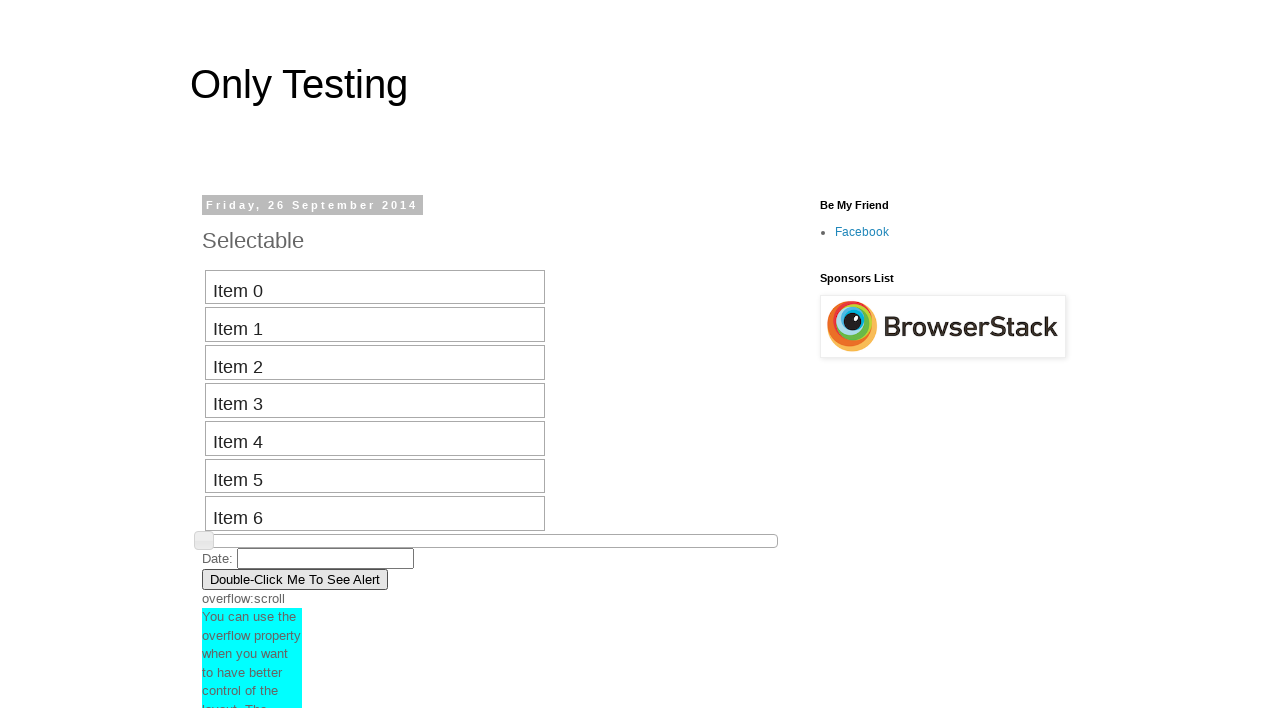

Waited 1000ms for alert to appear and be handled
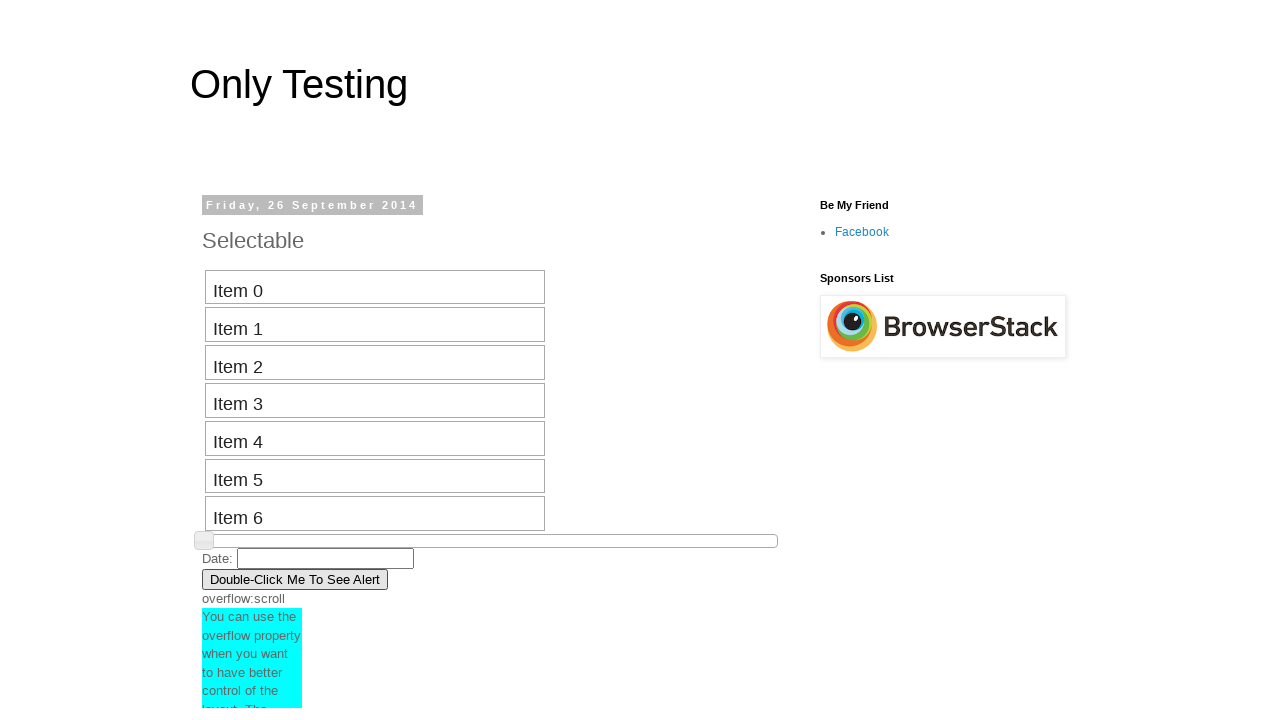

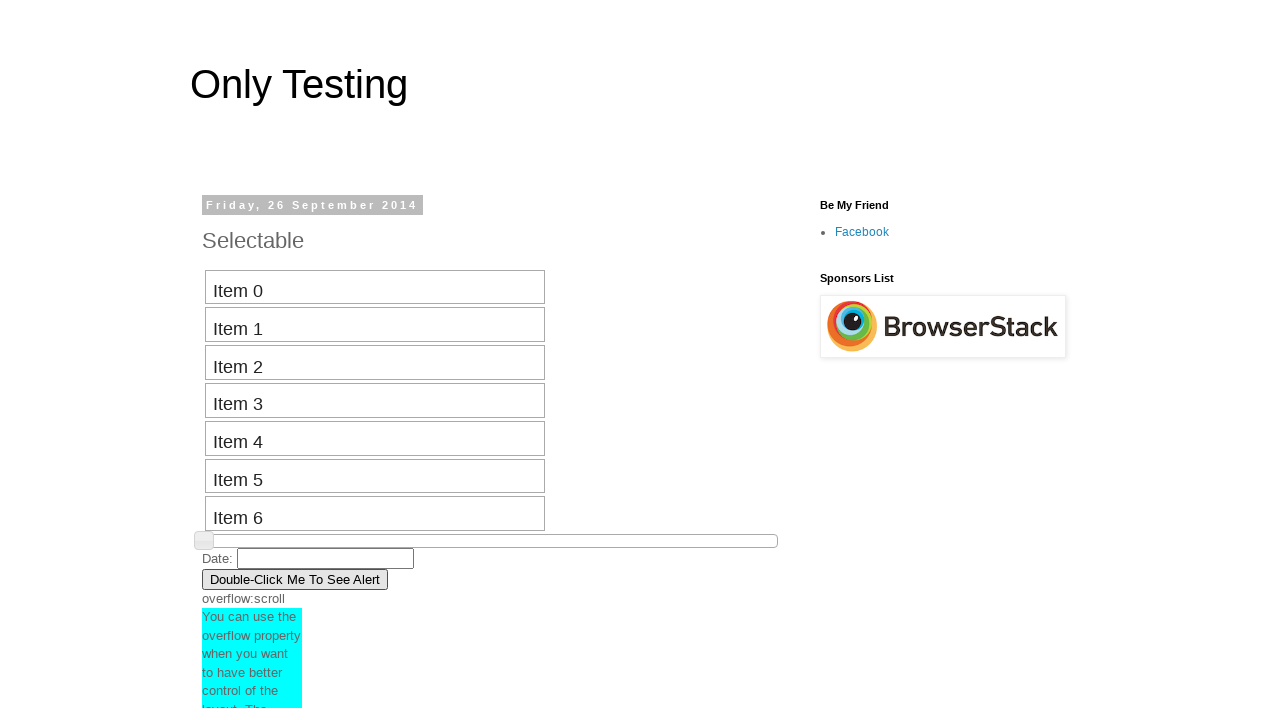